Tests JavaScript prompt alert handling by clicking a button to trigger a JS prompt, entering text into the prompt, and dismissing it with the Cancel button

Starting URL: https://the-internet.herokuapp.com/javascript_alerts

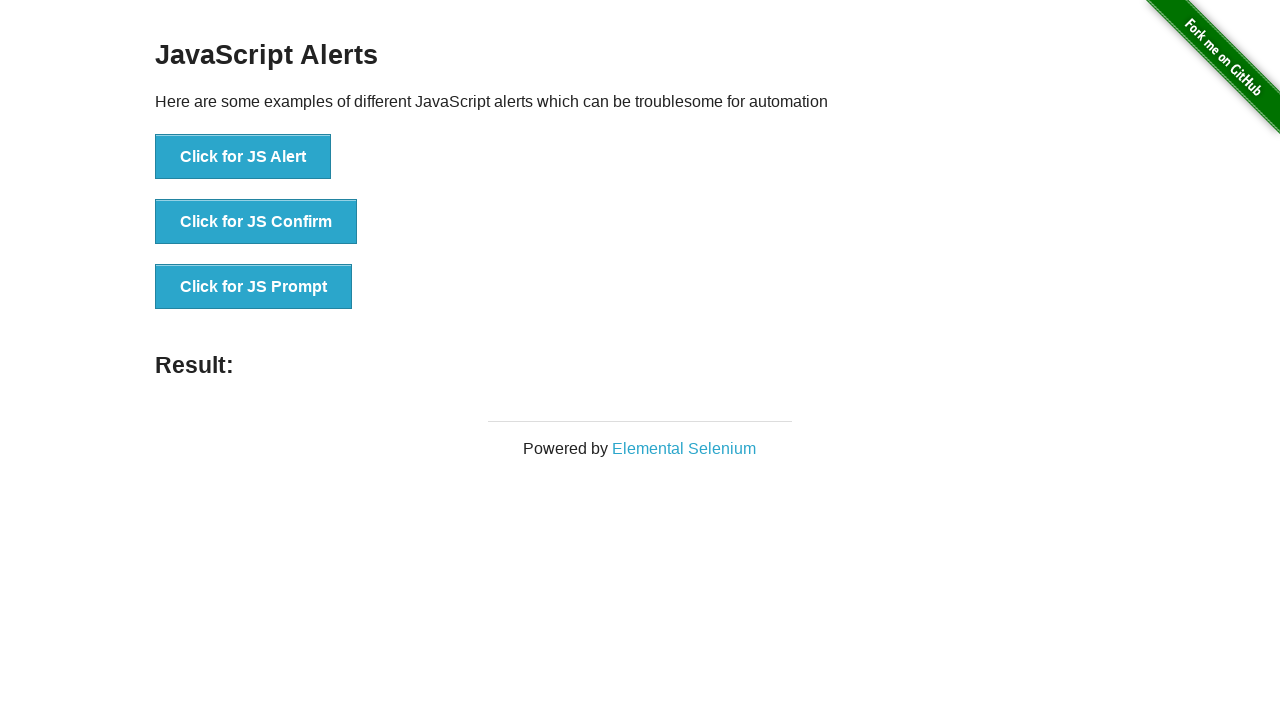

Clicked 'Click for JS Prompt' button to trigger JavaScript prompt at (254, 287) on xpath=//button[normalize-space()='Click for JS Prompt']
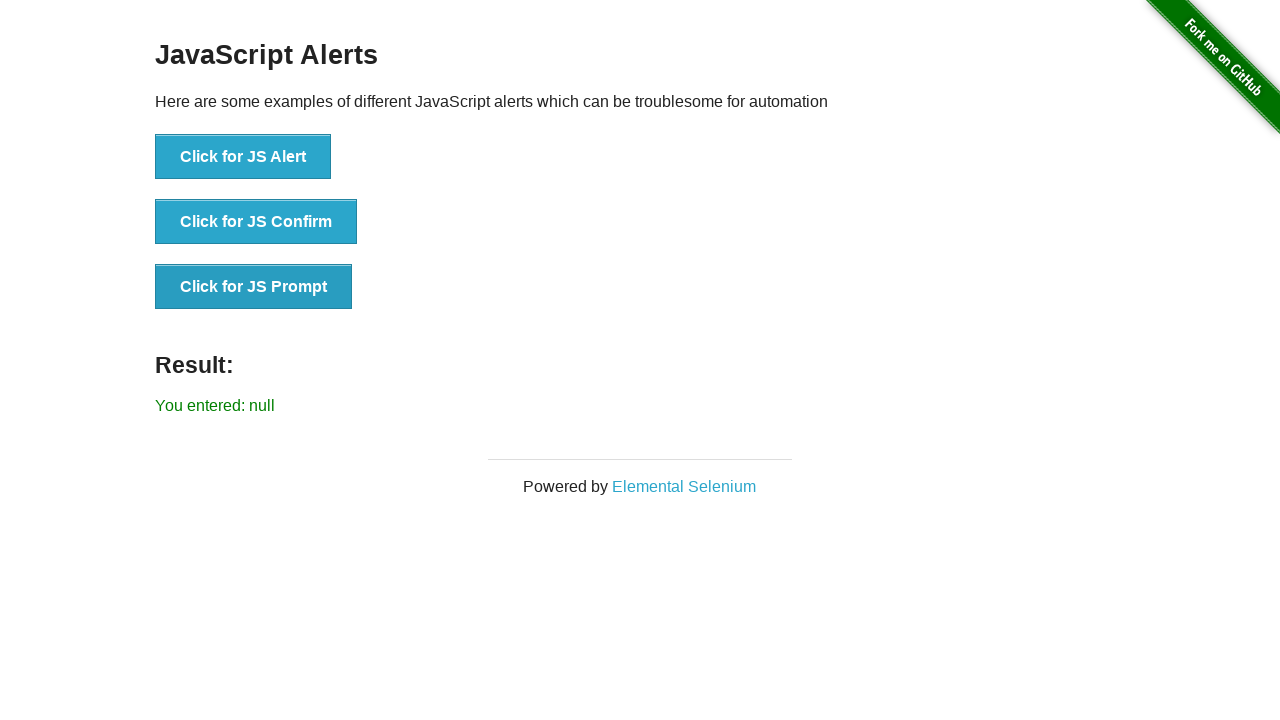

Set up dialog handler to dismiss prompts
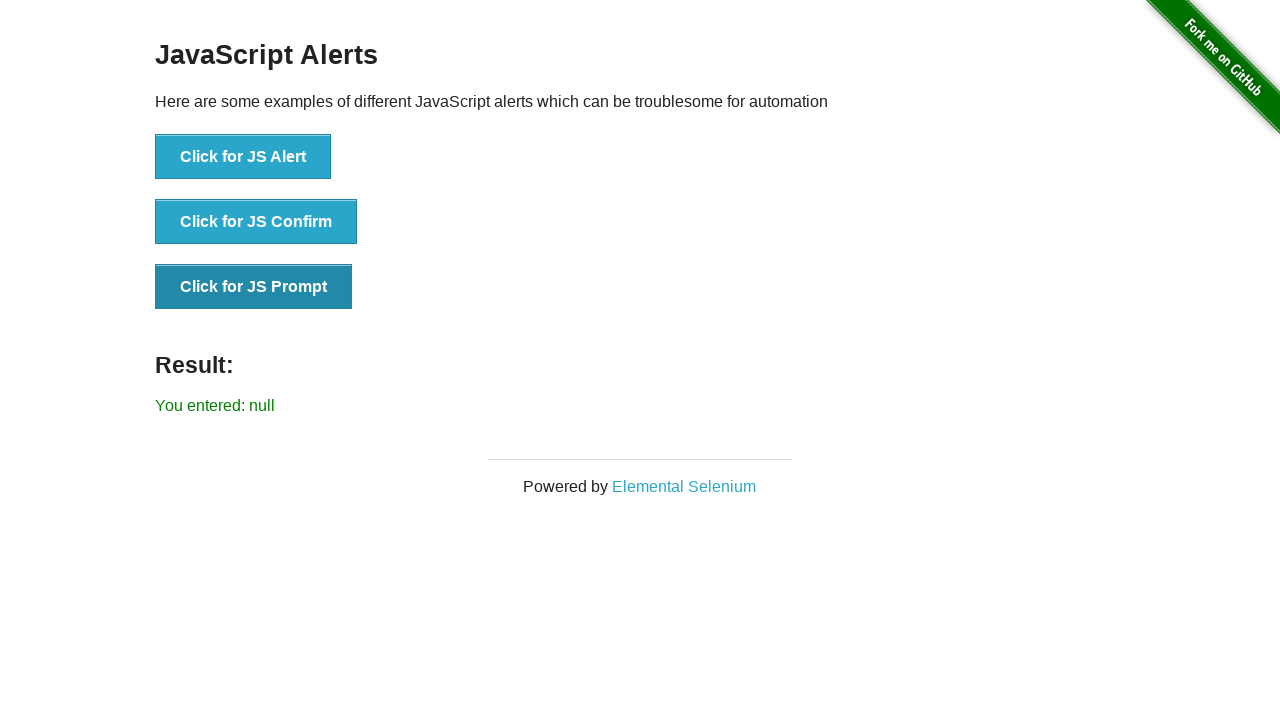

Clicked 'Click for JS Prompt' button and dismissed the prompt with Cancel at (254, 287) on xpath=//button[normalize-space()='Click for JS Prompt']
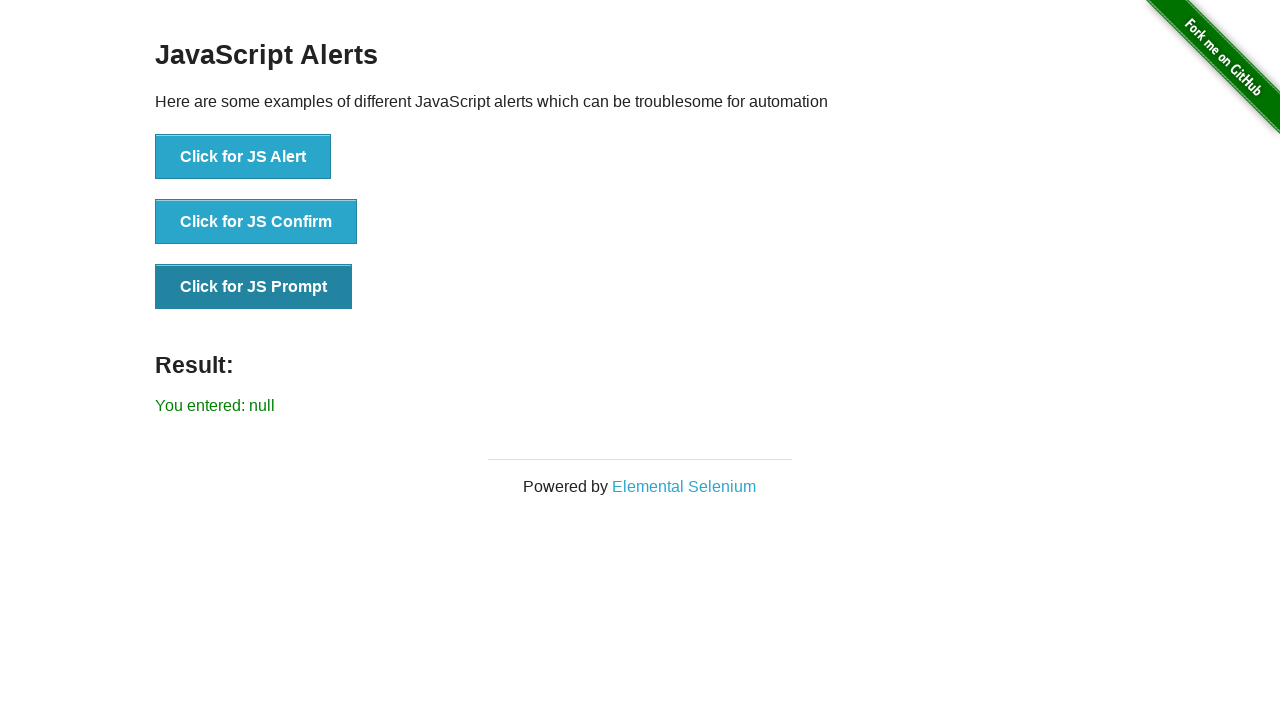

Result message displayed after dismissing prompt
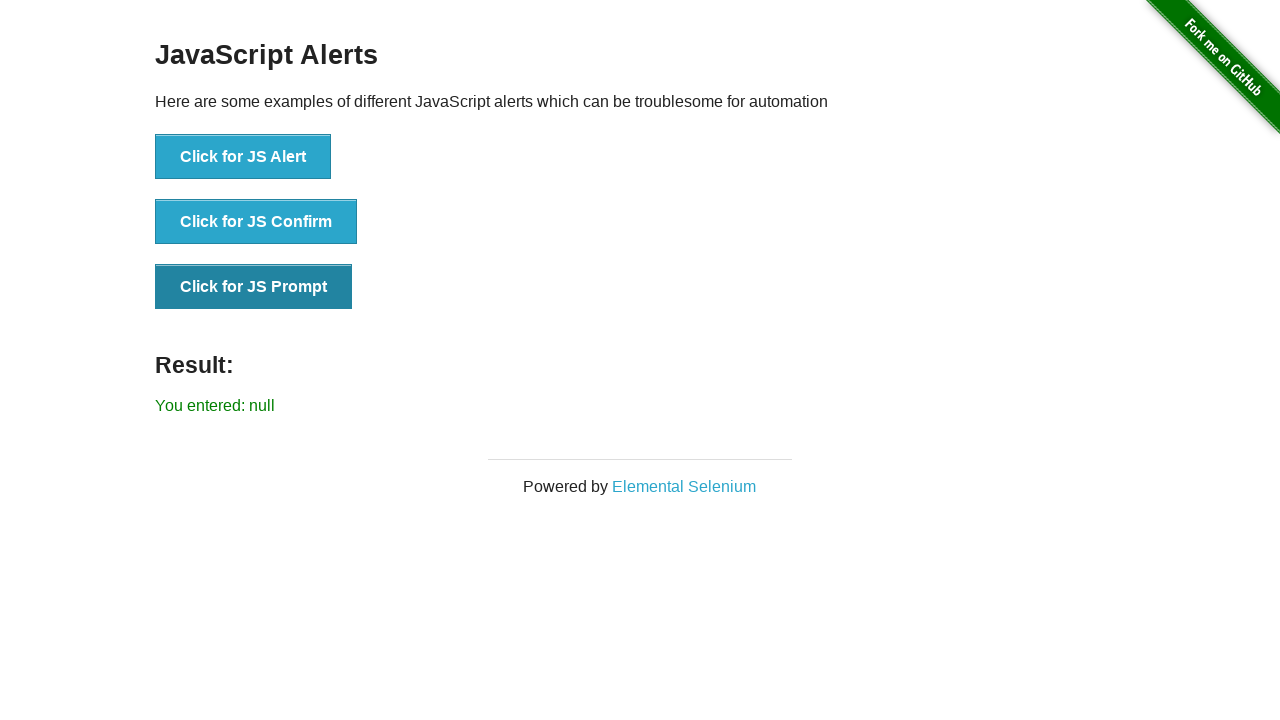

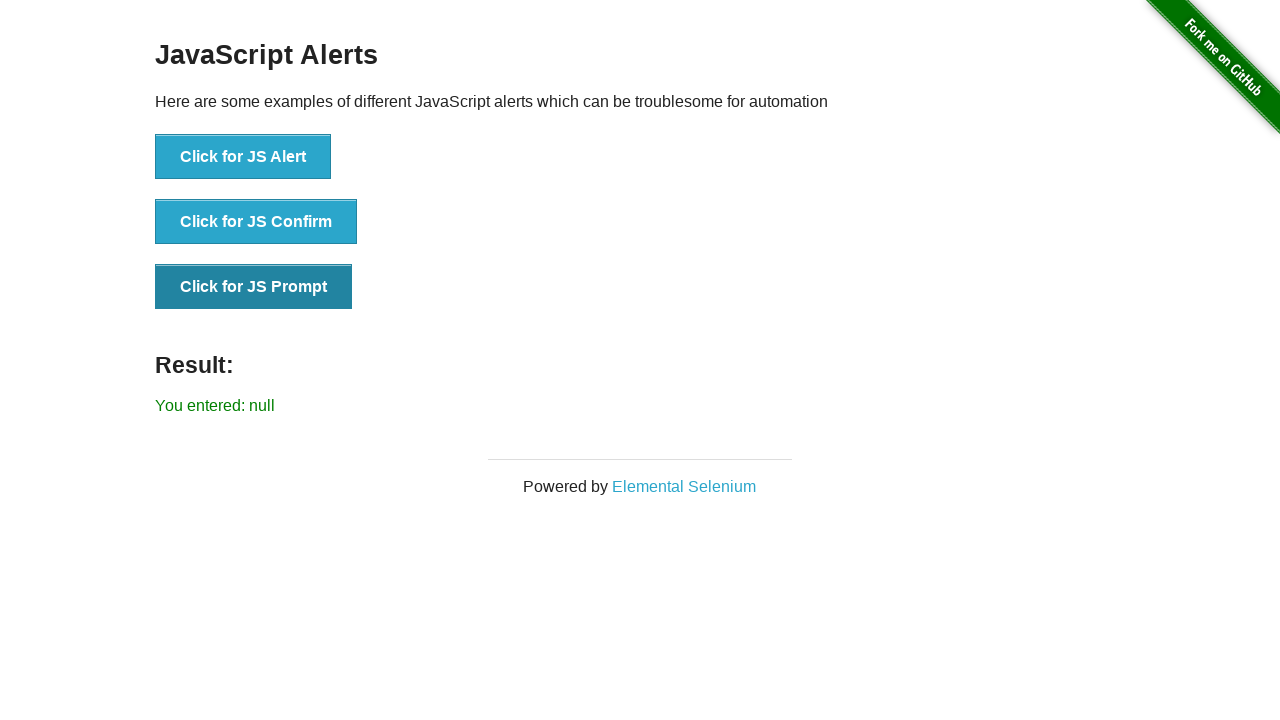